Tests window handling by clicking a button that opens a popup, interacting with the popup page to navigate to Downloads, and then returning to the original page to click Home link

Starting URL: https://demo.automationtesting.in/Windows.html

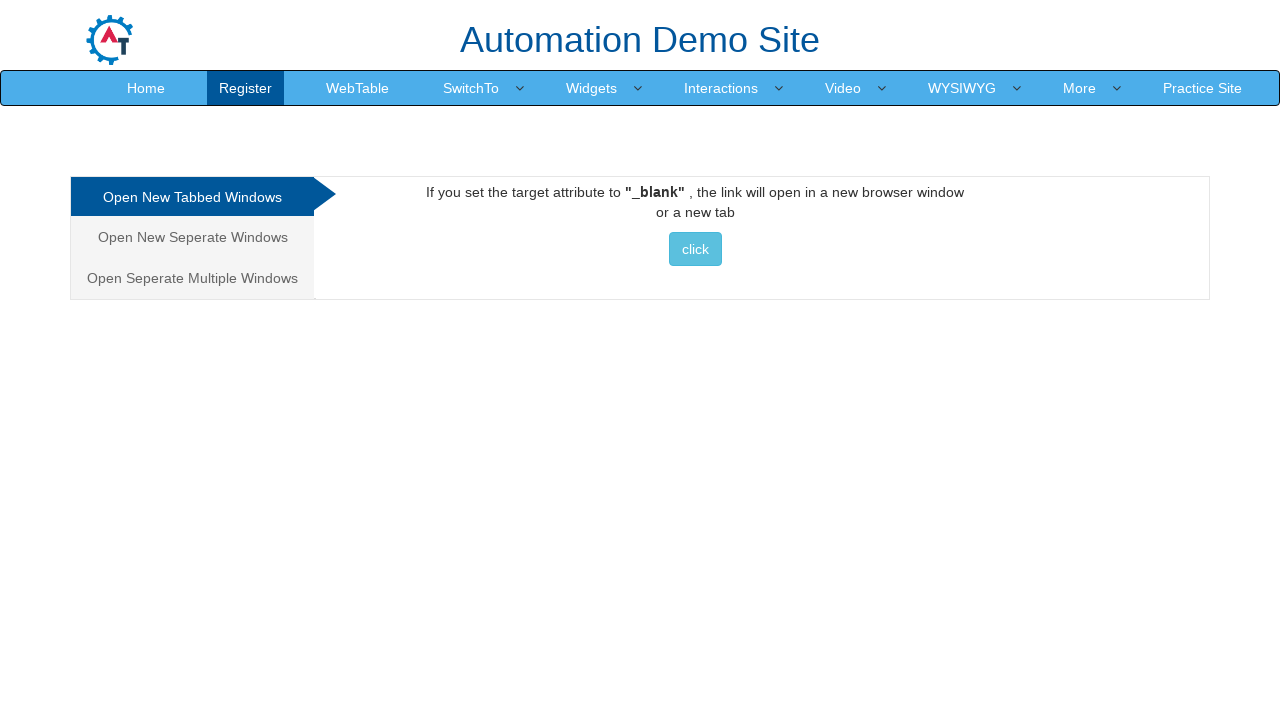

Verified 'click' button is visible
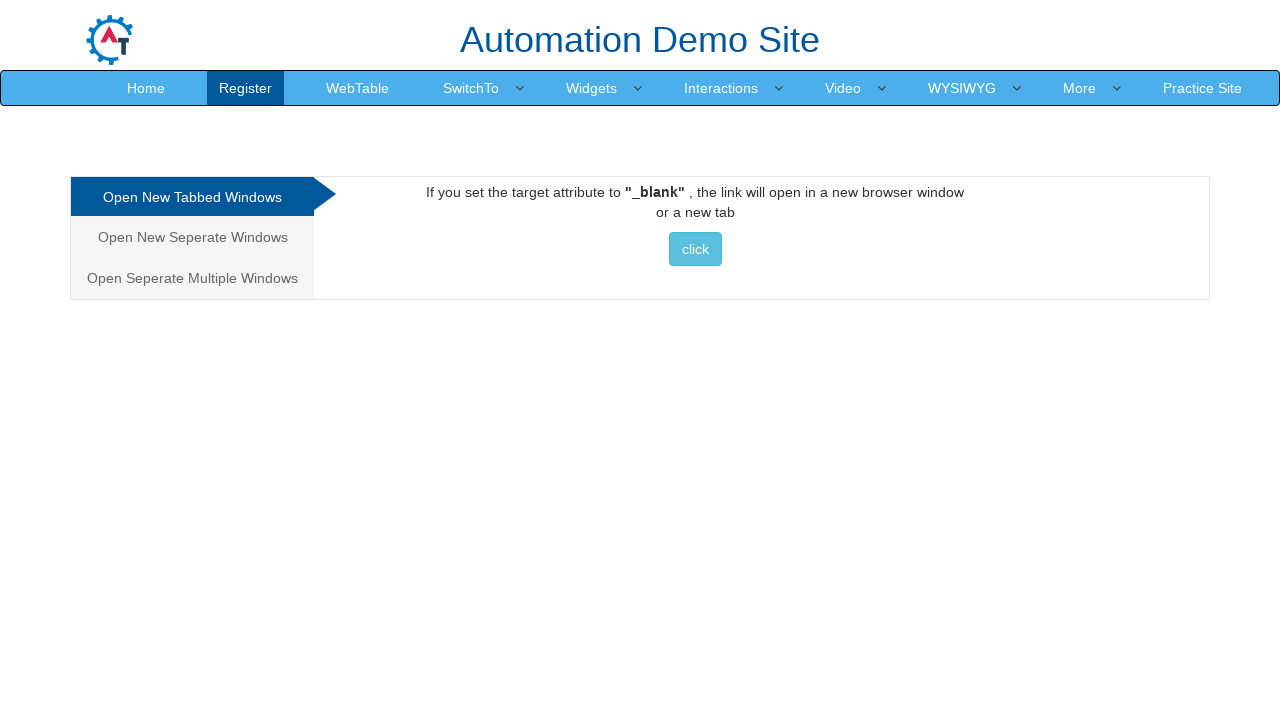

Clicked button to open popup window at (695, 249) on internal:role=button[name="click"i]
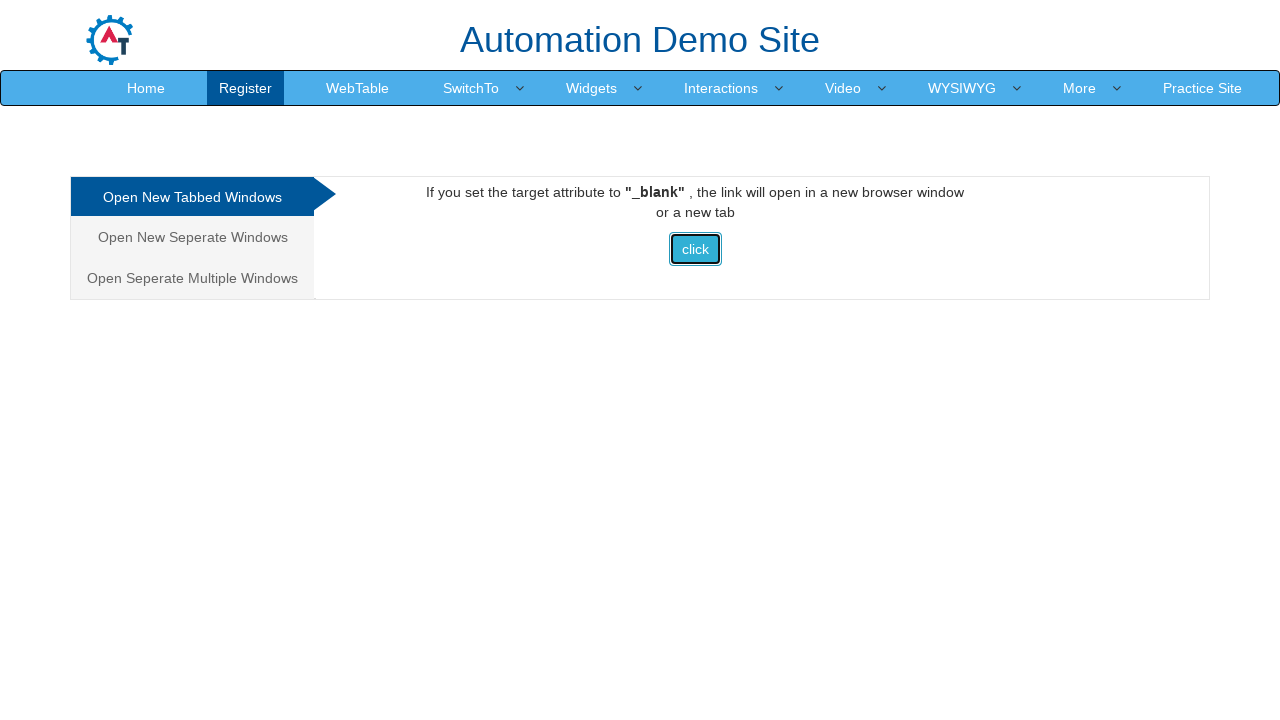

Popup window opened and captured
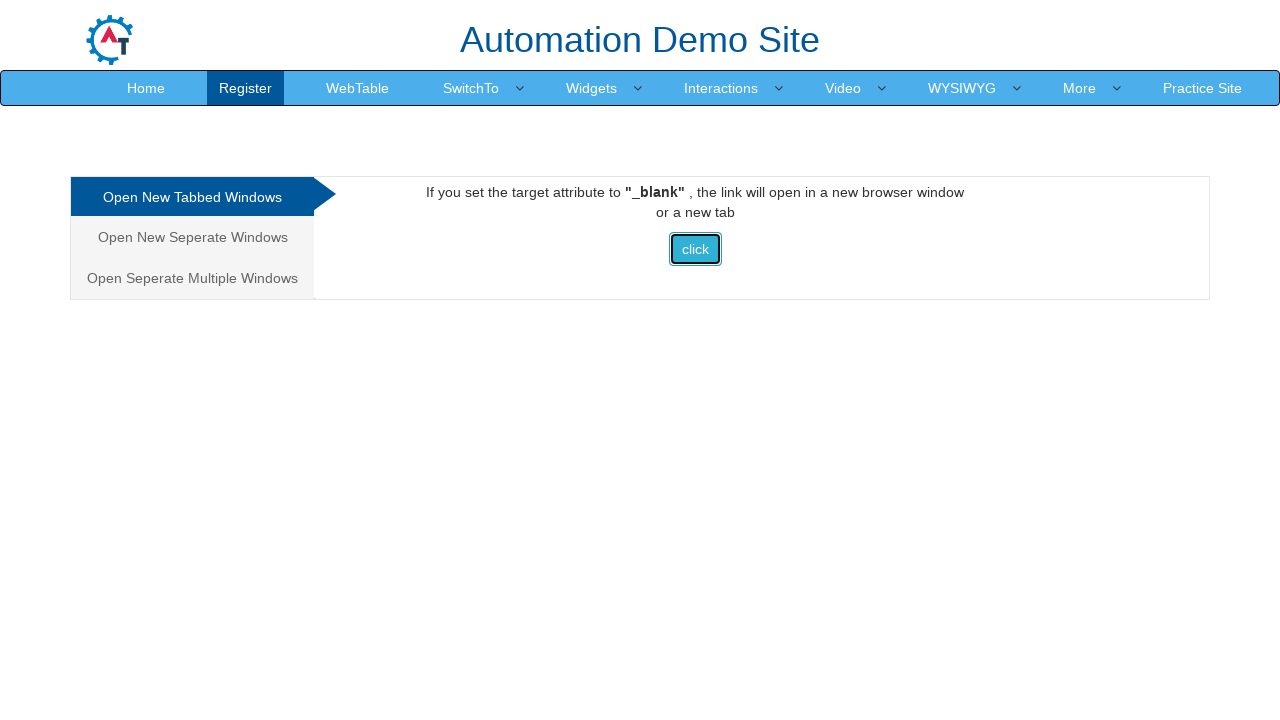

Clicked Downloads link in popup at (552, 32) on internal:role=link[name="Downloads"i]
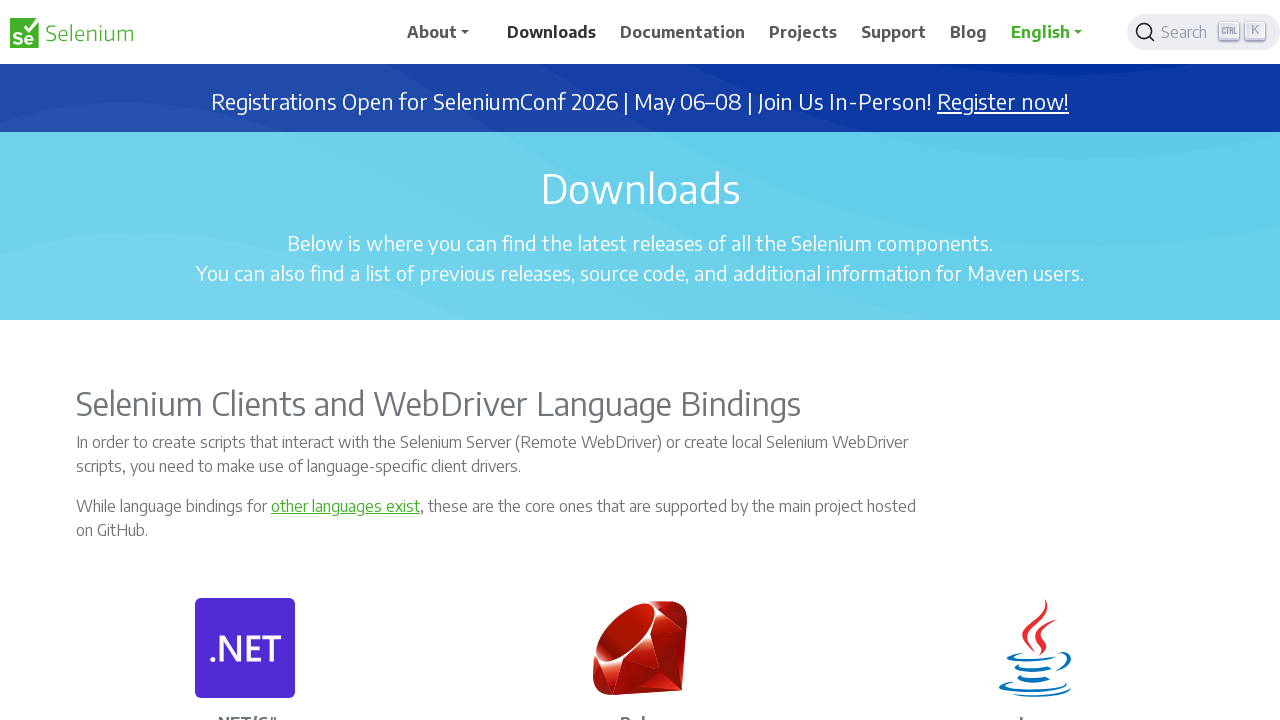

Verified 'Support the Selenium Project' heading is visible in popup
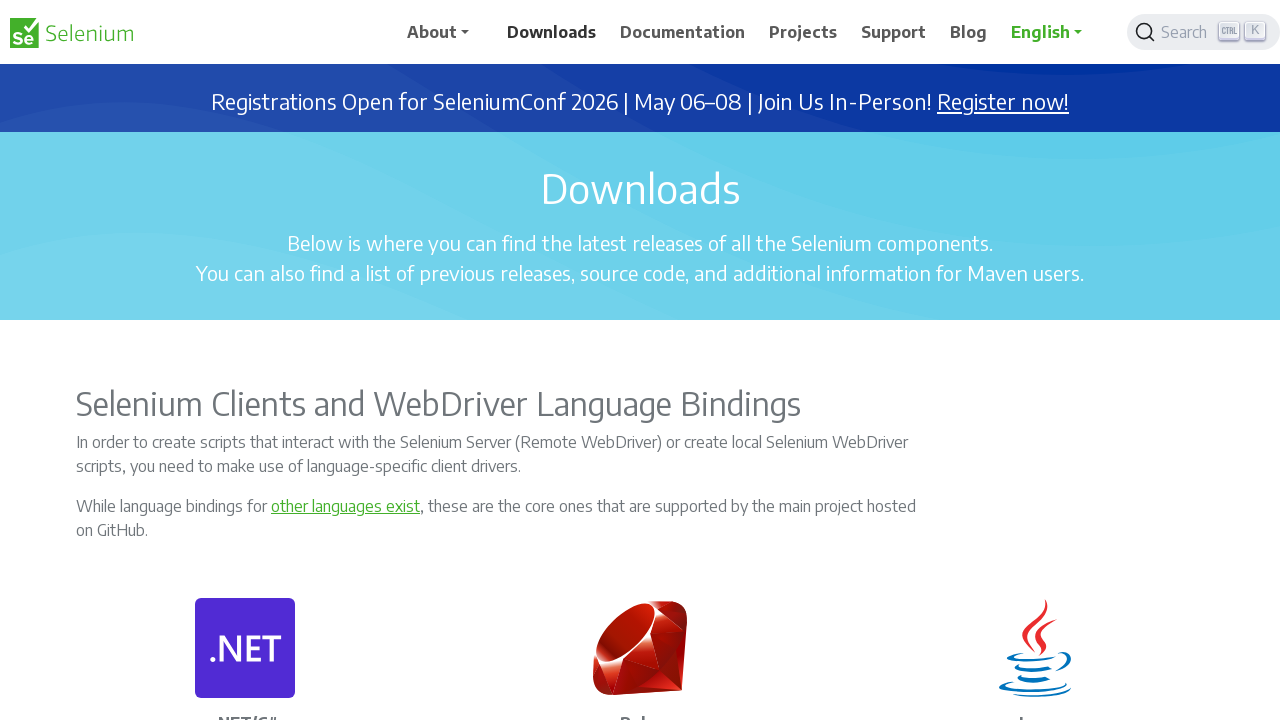

Clicked Home link on original page at (146, 88) on internal:role=link[name="Home"i]
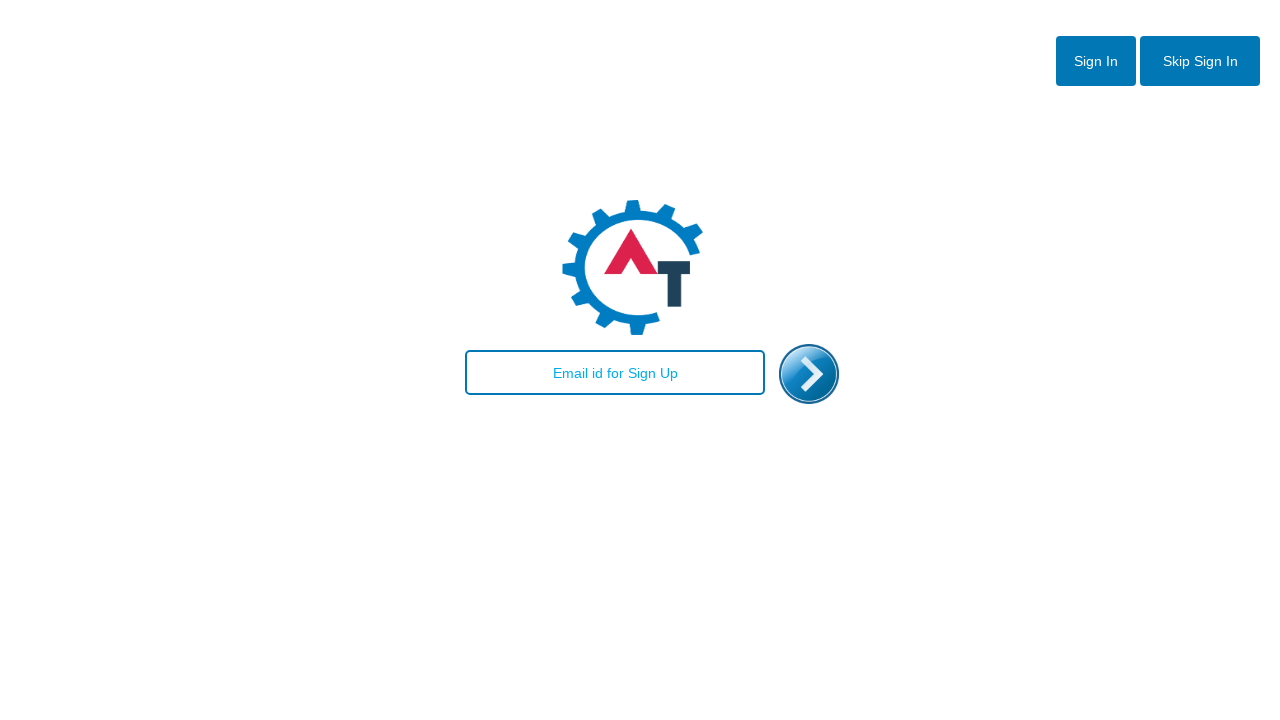

Verified 'Email id for Sign Up' textbox is visible on home page
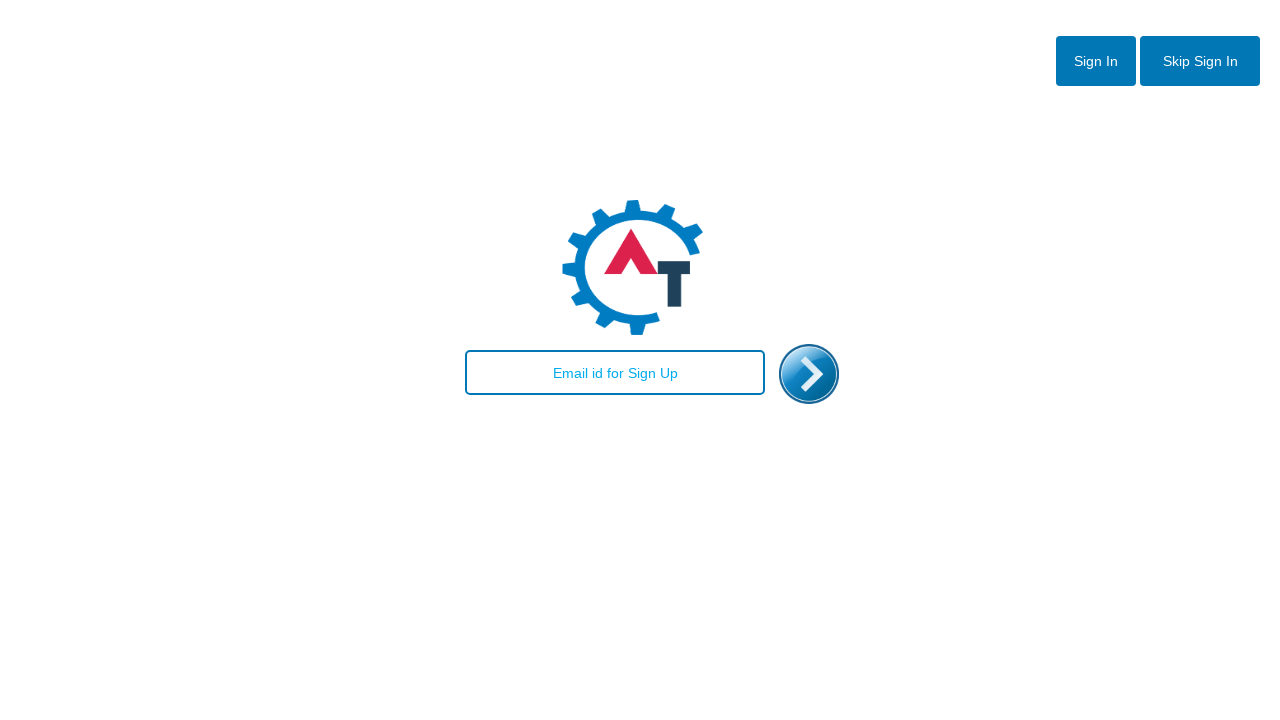

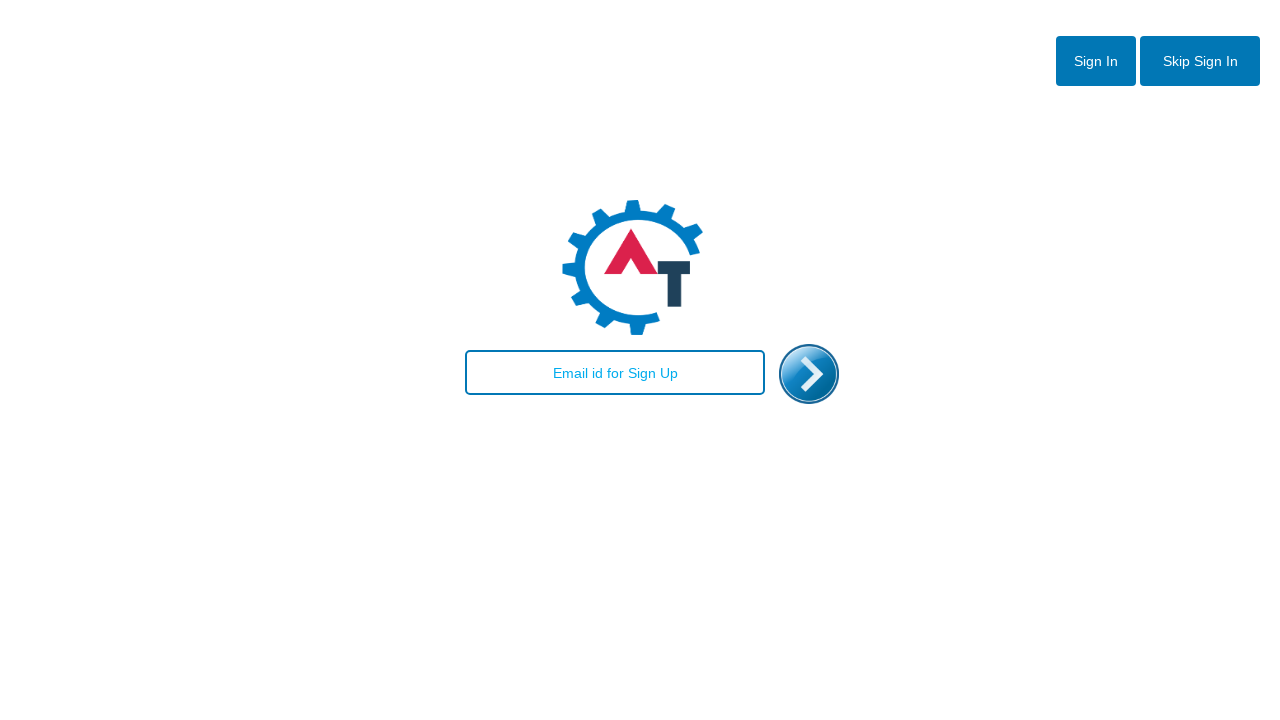